Tests timed JavaScript alert handling by clicking a button that triggers an alert after 5 seconds and accepting it

Starting URL: https://demoqa.com/alerts

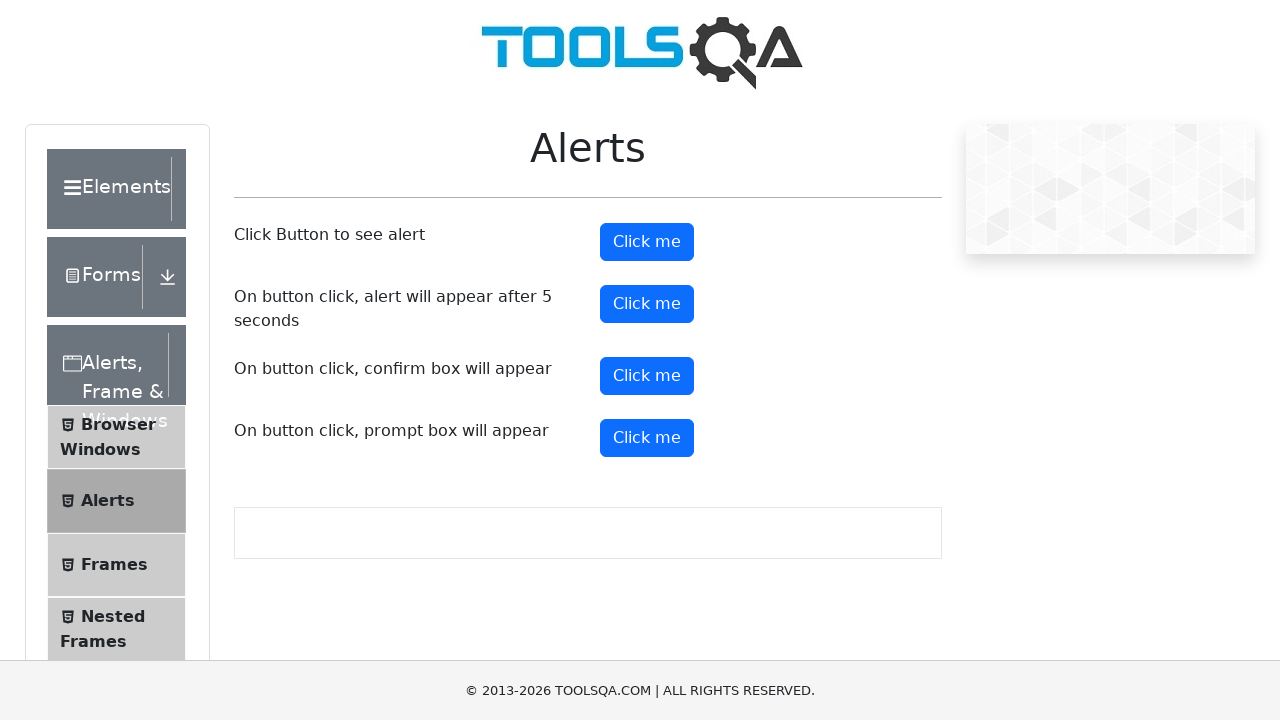

Set up dialog handler to accept alerts
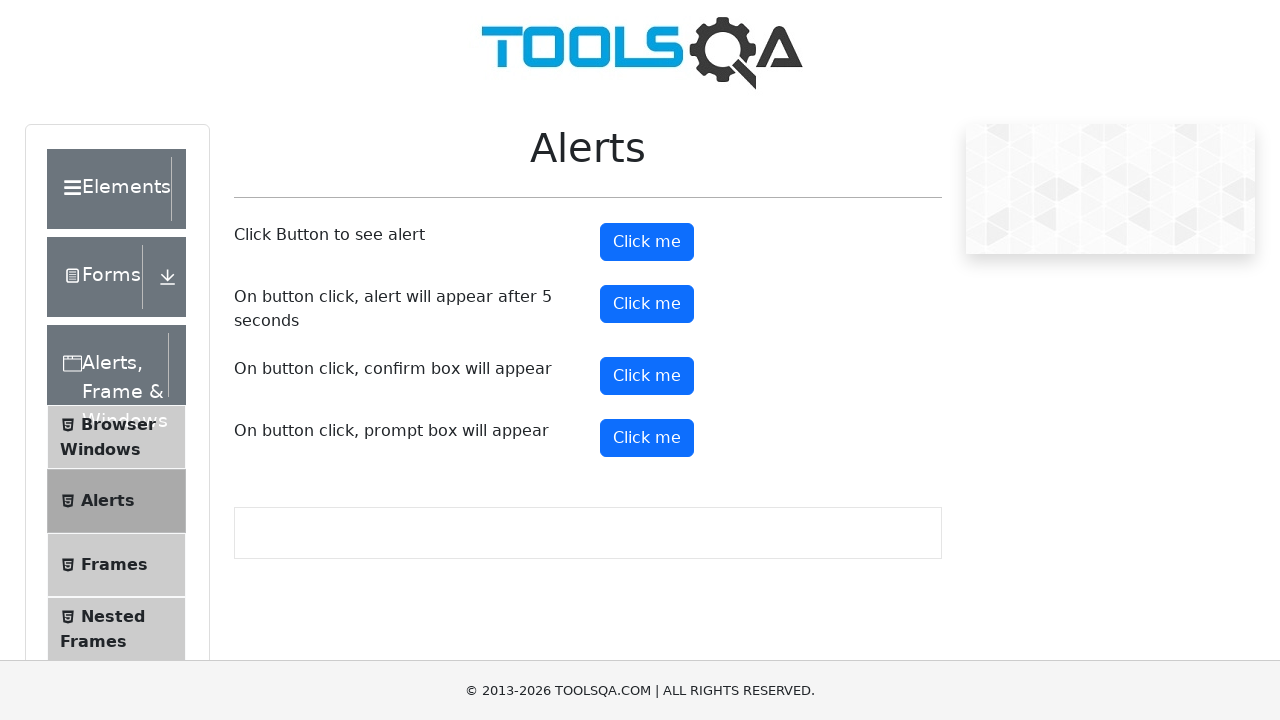

Clicked the timed alert button to trigger 5-second delay at (647, 304) on #timerAlertButton
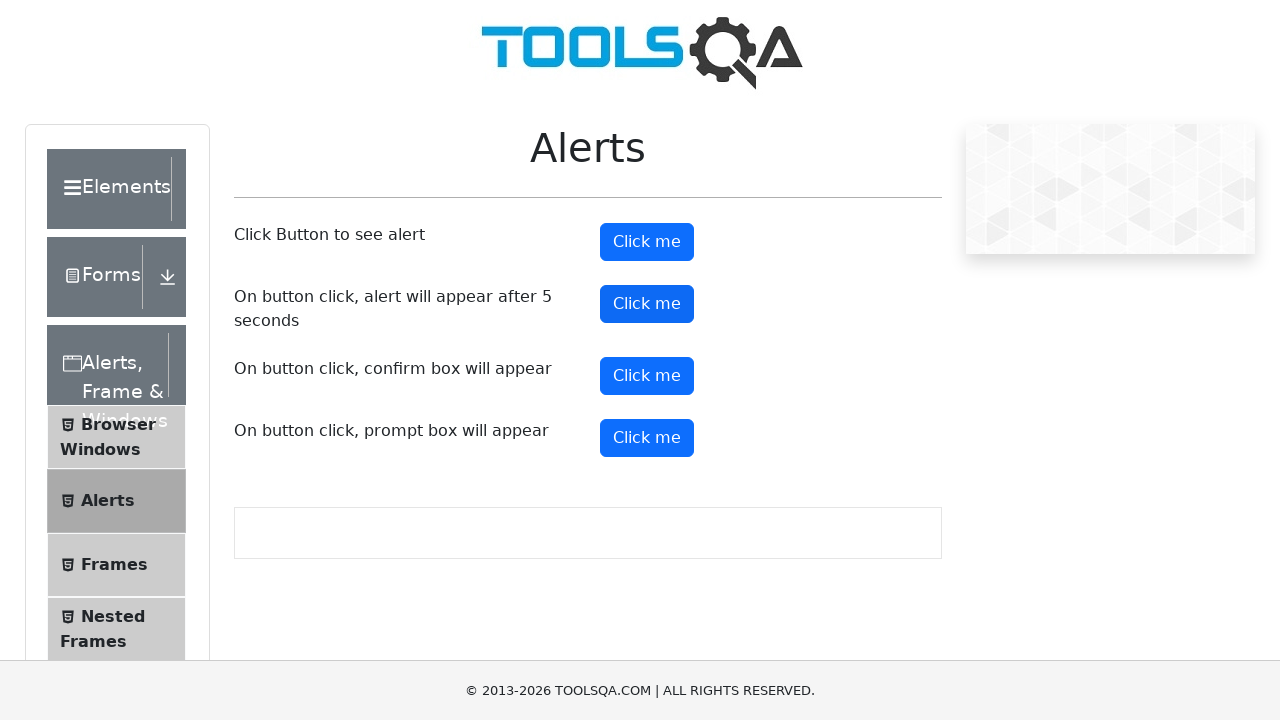

Waited 6 seconds for timed alert to appear and be automatically accepted
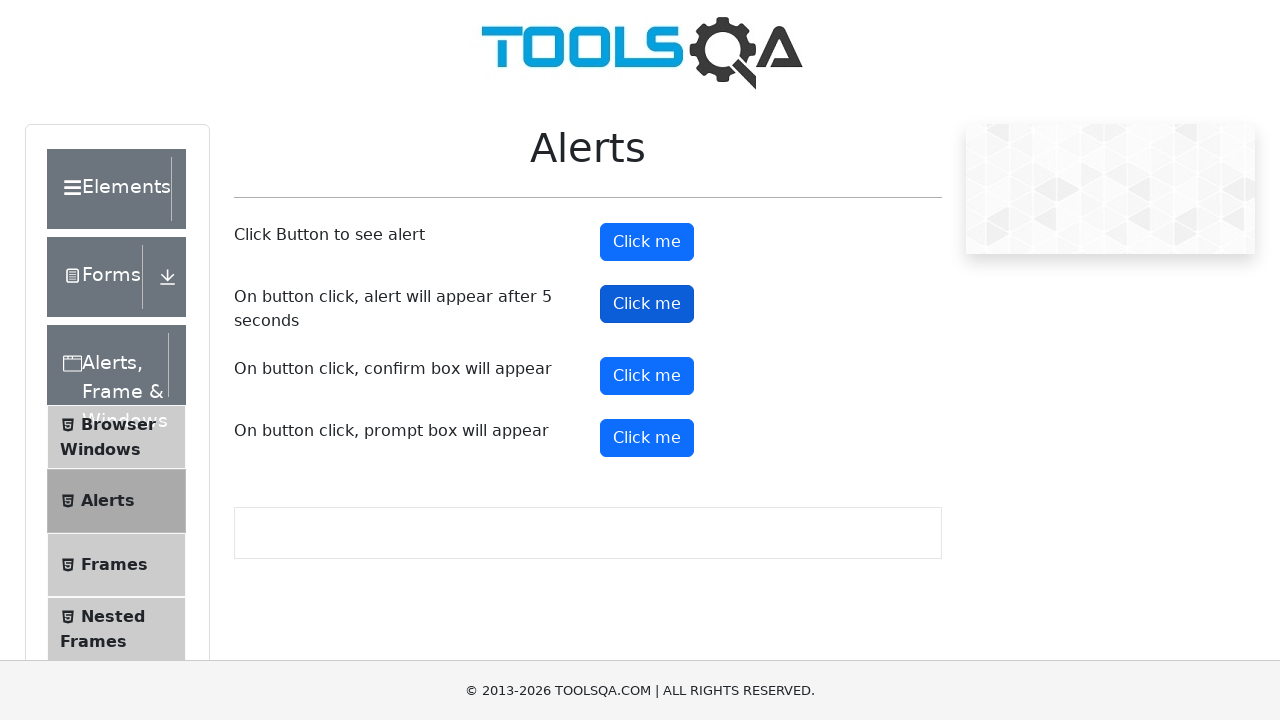

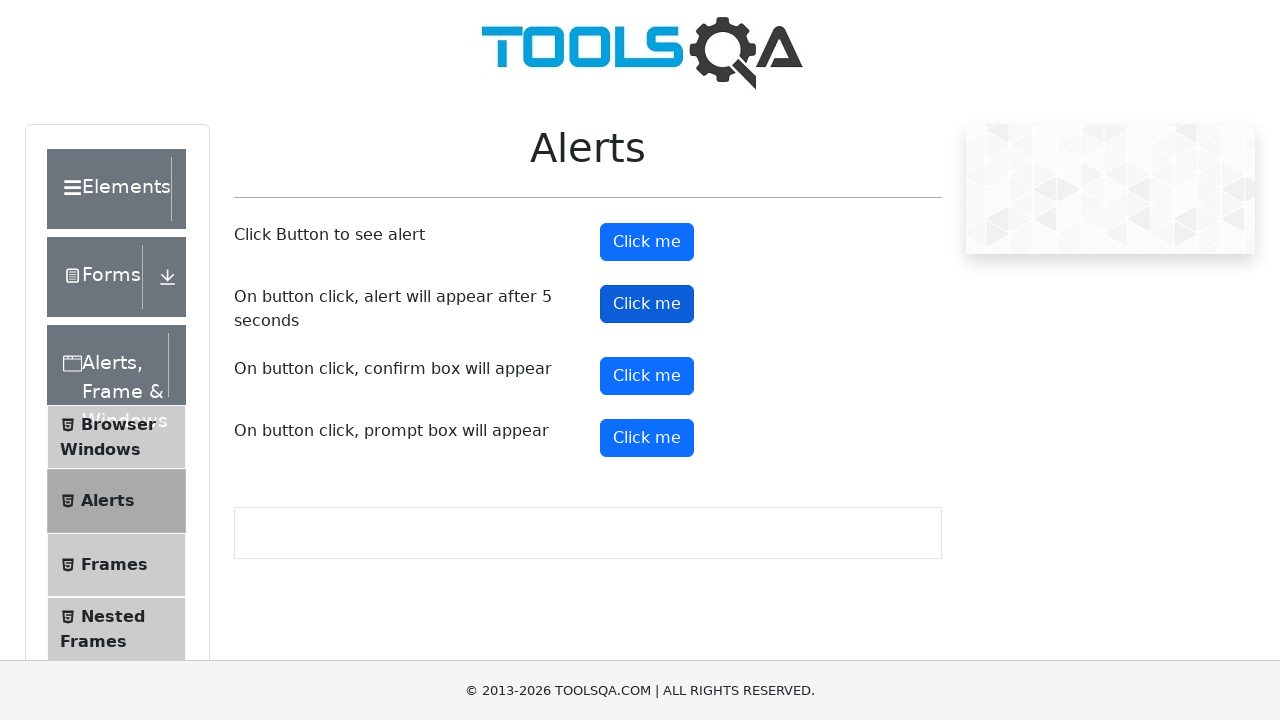